Navigates to W3Schools TryIt page, switches to iframe, and verifies button text

Starting URL: https://www.w3schools.com/jsref/tryit.asp?filename=tryjsref_node_innertext

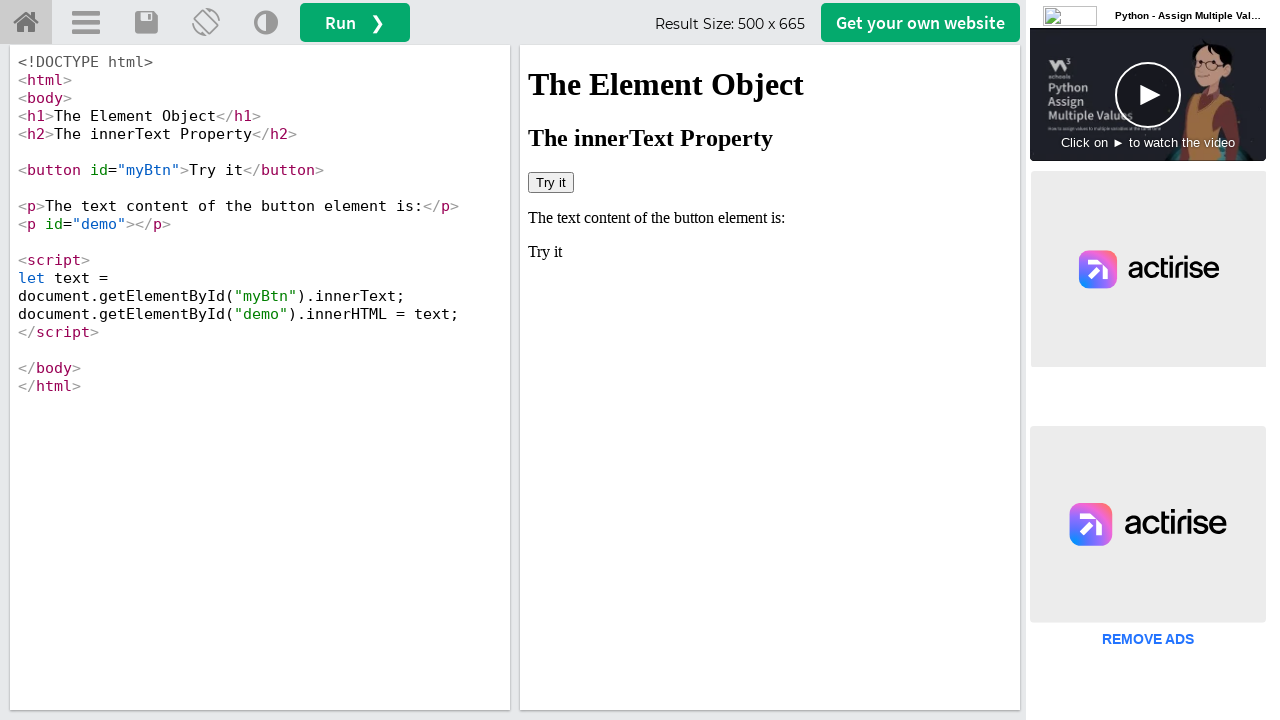

Navigated to W3Schools TryIt page
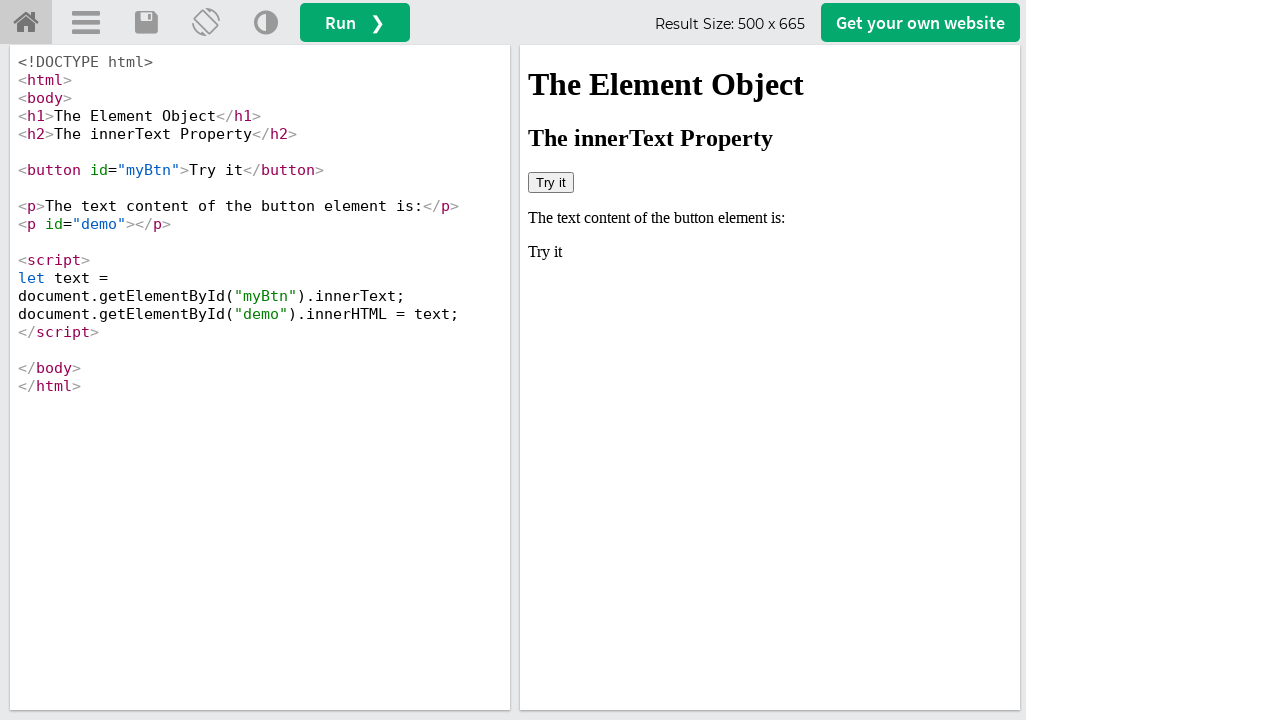

Located the iframeResult iframe
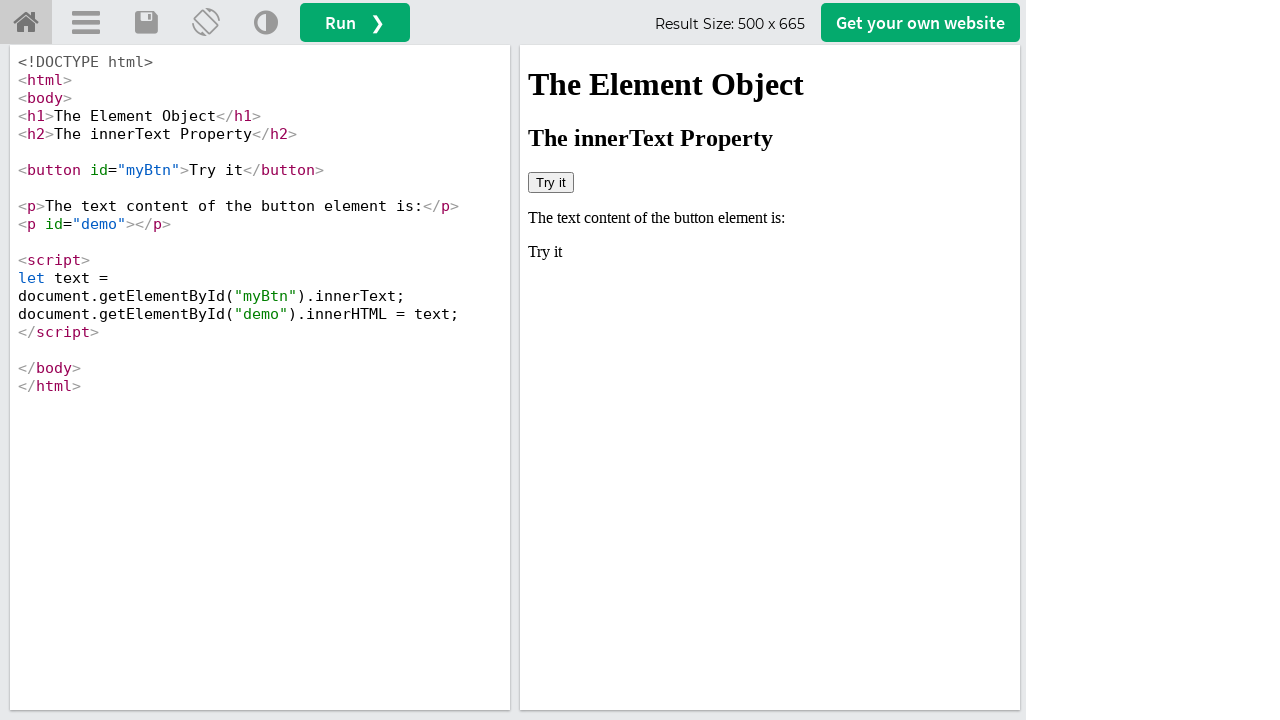

Waited for button with id 'myBtn' to be ready
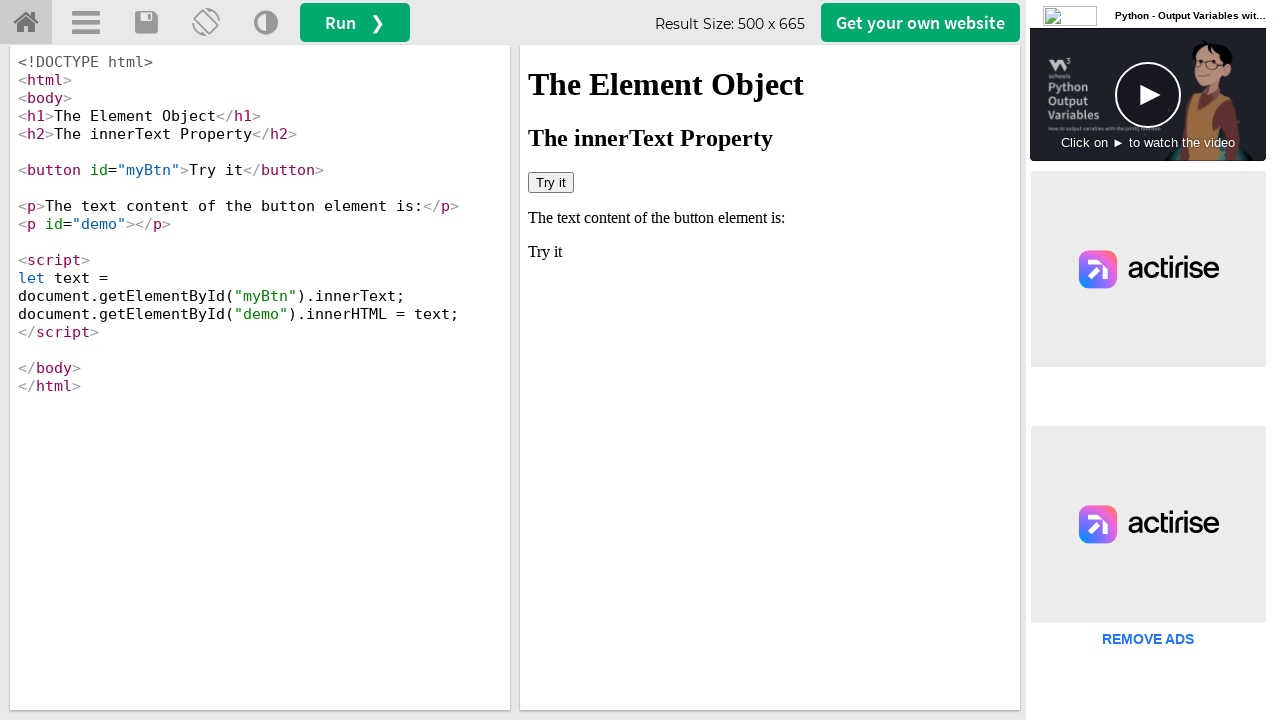

Verified button text is 'Try it'
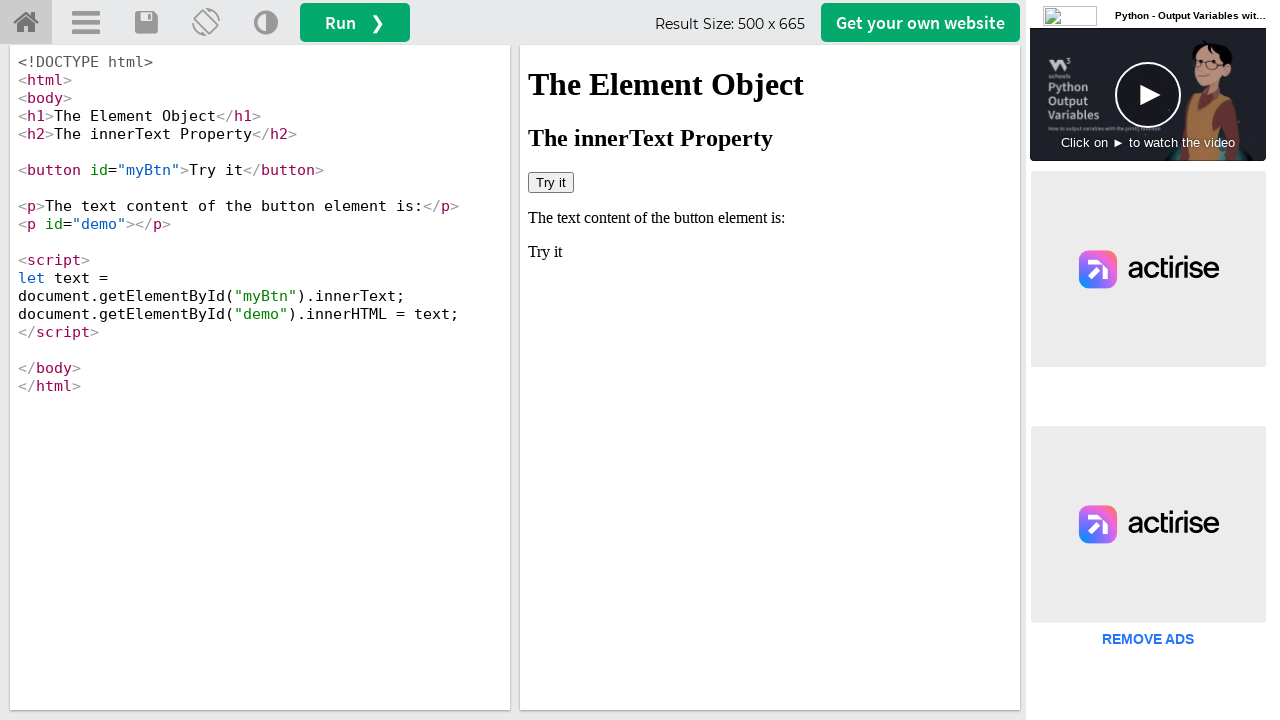

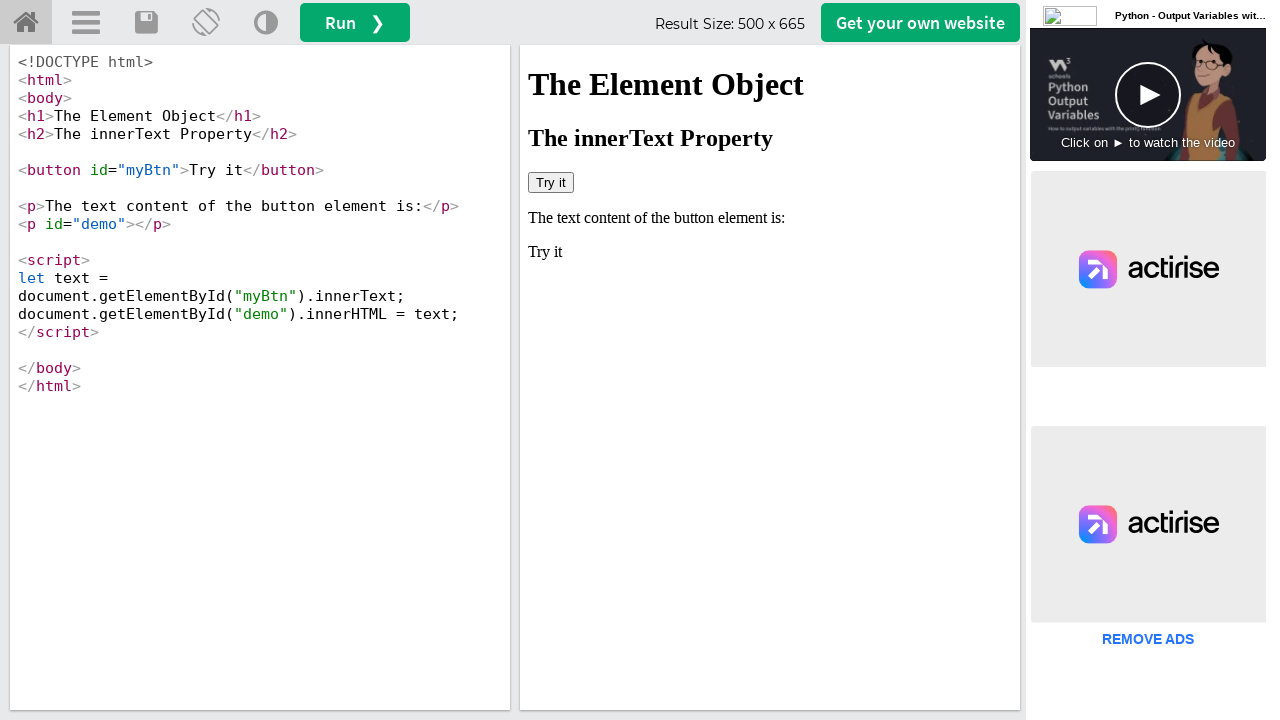